Tests basic browser navigation functionality by navigating to a page, then using back, forward, and refresh actions

Starting URL: https://telranedu.web.app/home

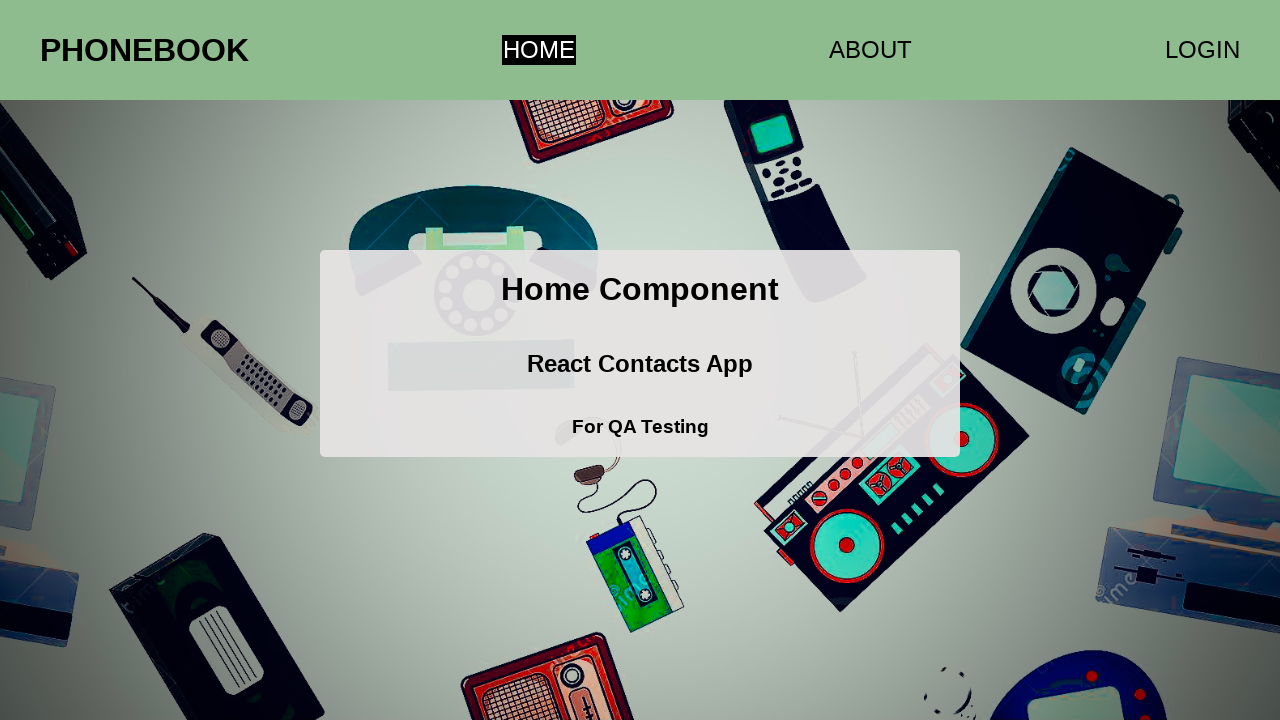

Navigated to https://telranedu.web.app/home
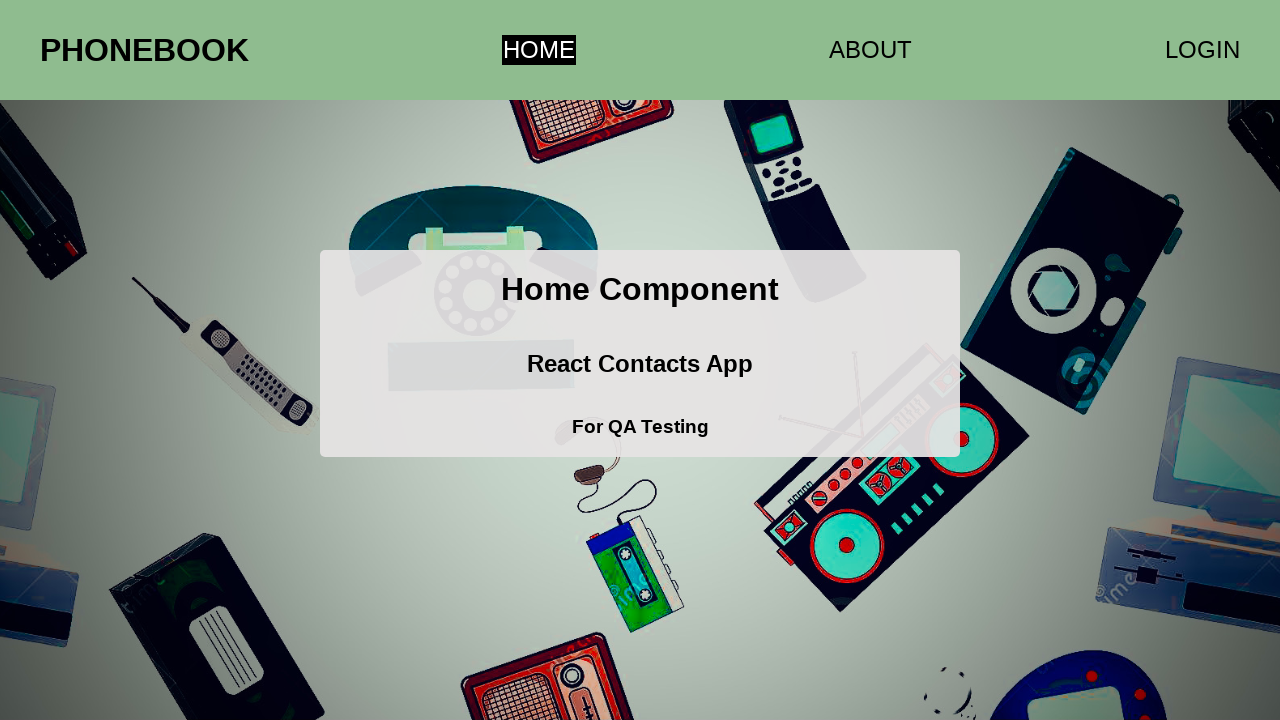

Navigated back to previous page in history
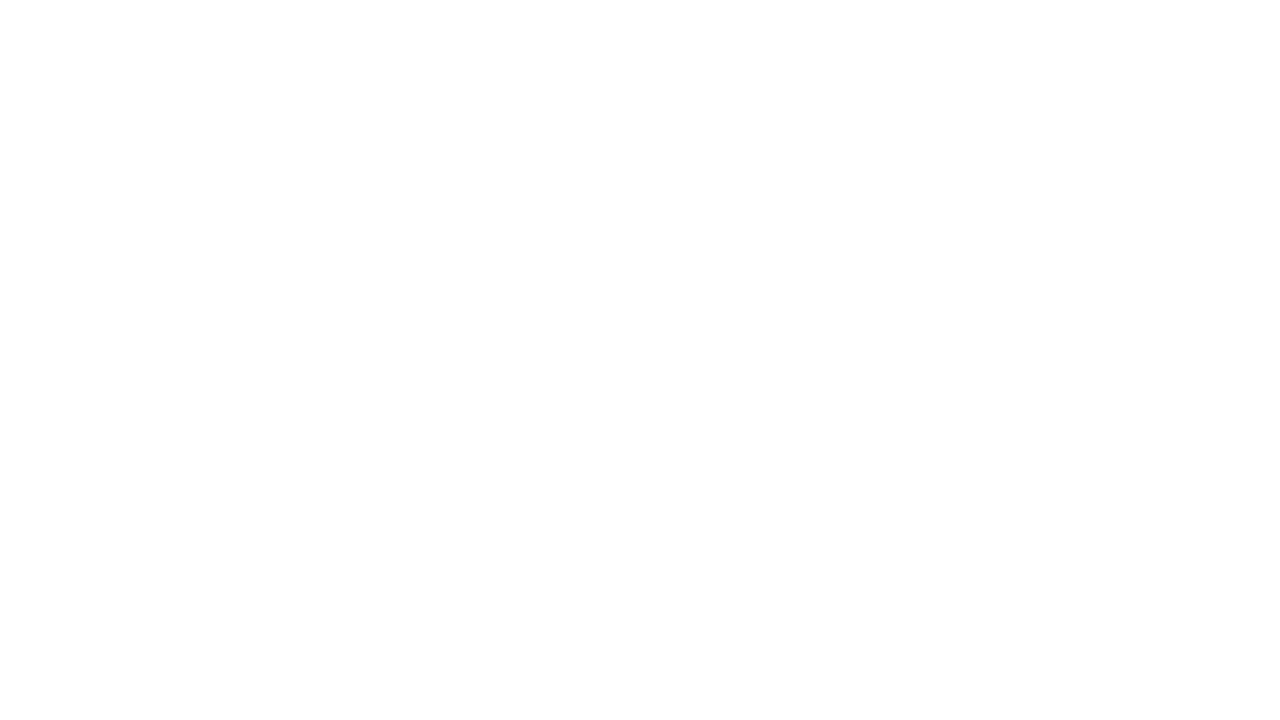

Navigated forward to the original page
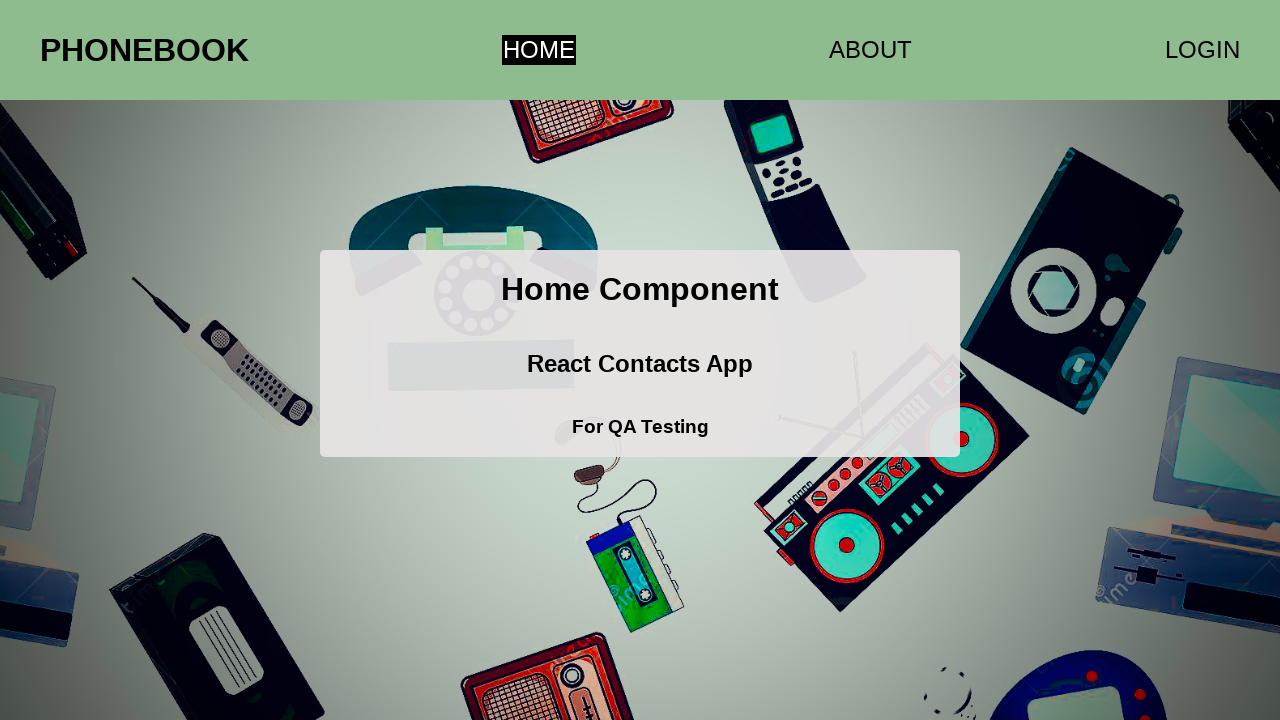

Refreshed the current page
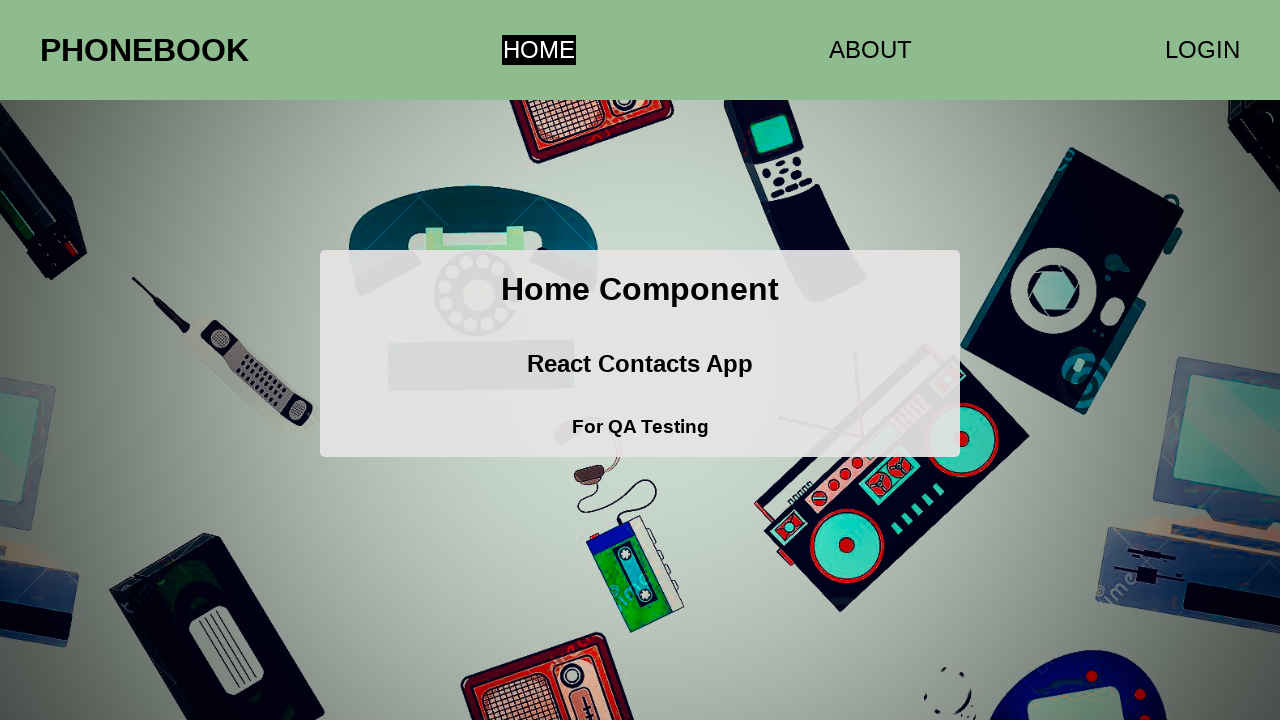

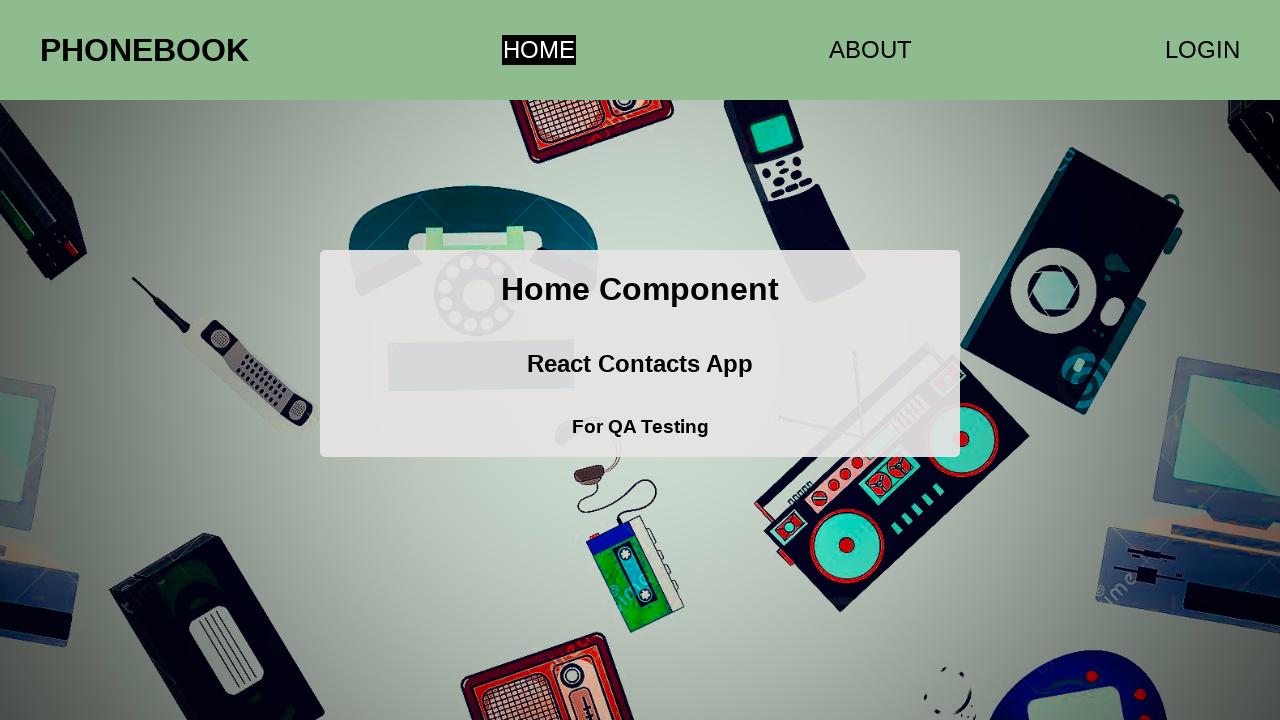